Tests checkbox functionality by selecting individual checkboxes, selecting all checkboxes, selecting last 3 checkboxes, and unselecting already selected checkboxes

Starting URL: https://testautomationpractice.blogspot.com/

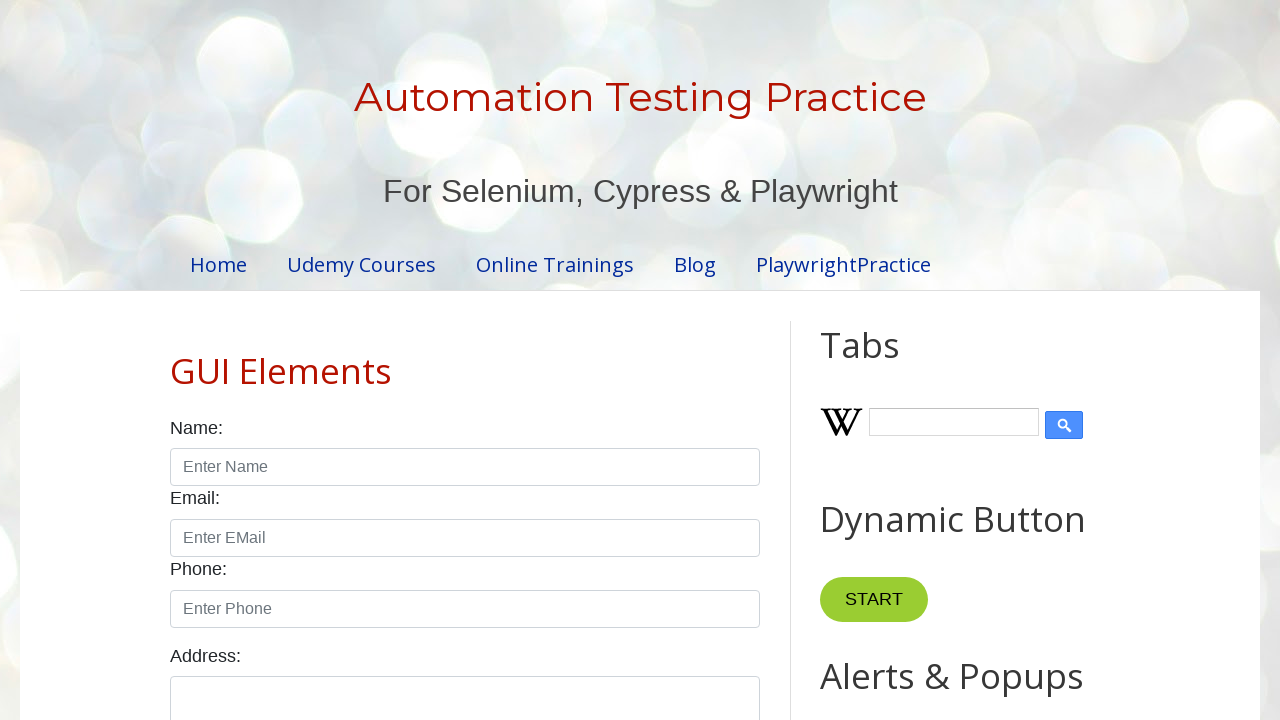

Clicked Sunday checkbox at (176, 360) on //*[@id="sunday"]
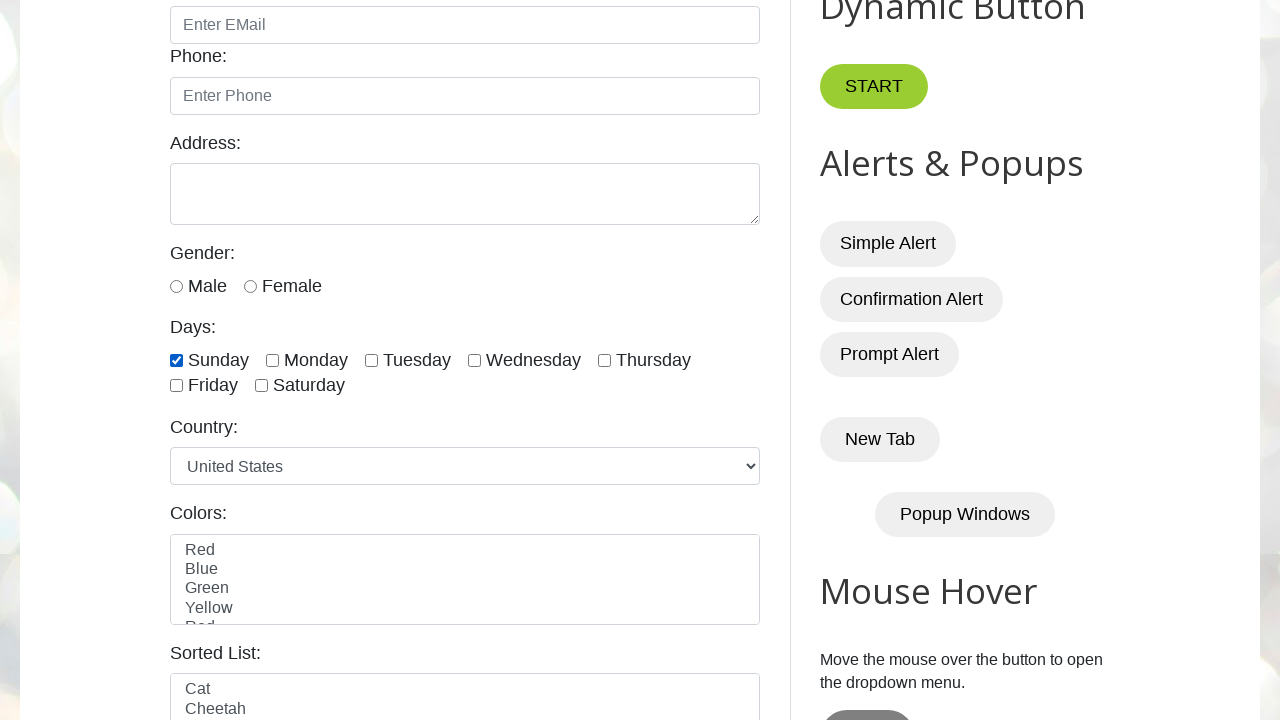

Located all checkboxes with form-check-input class
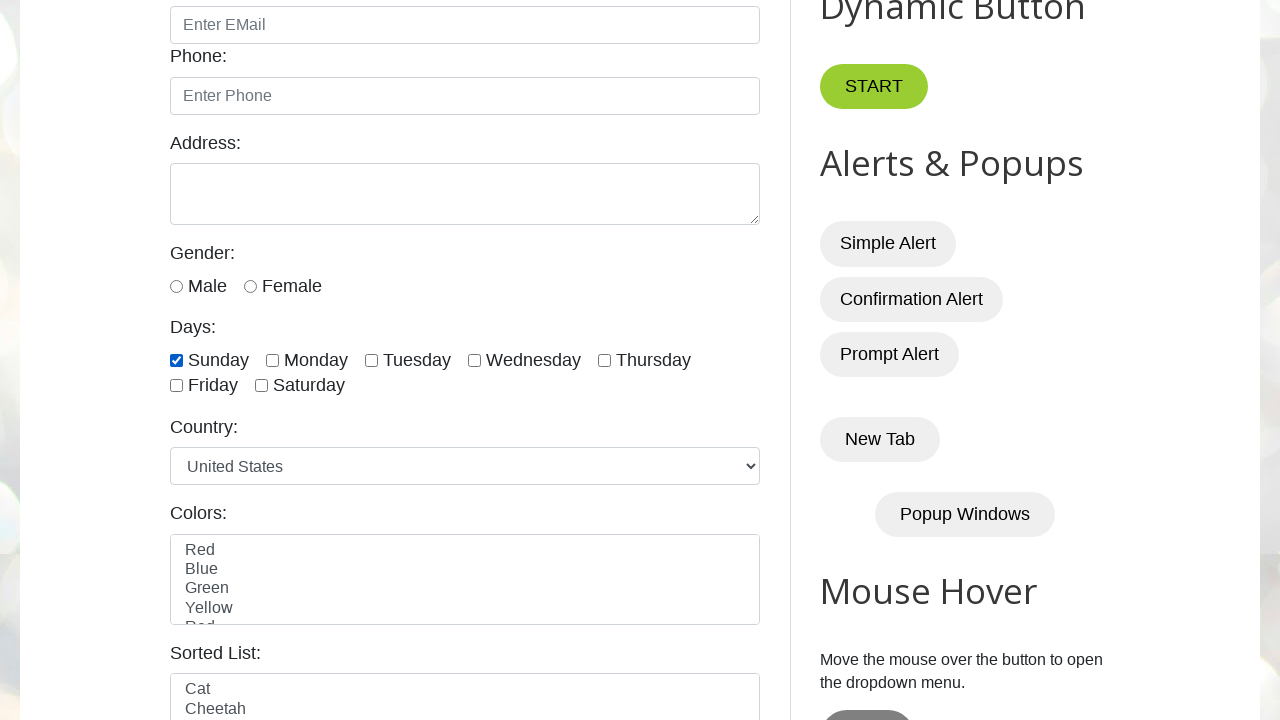

Found 7 total checkboxes
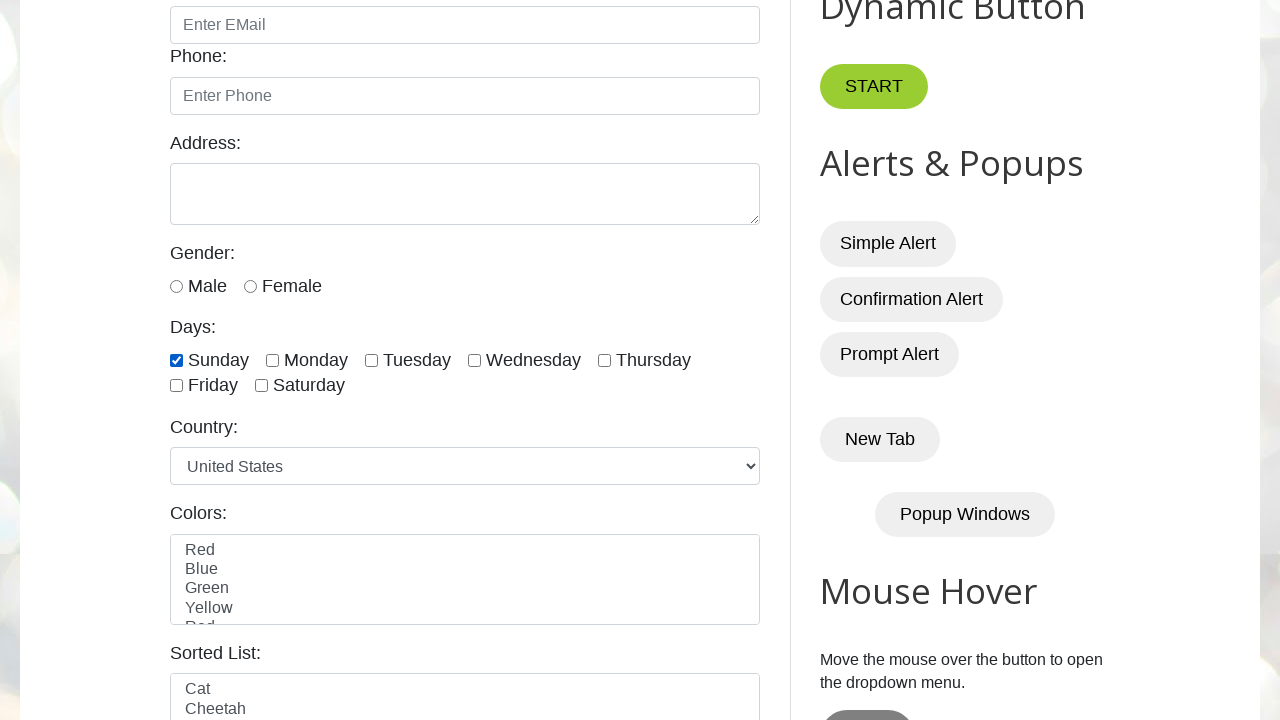

Selected checkbox at index 0 at (176, 360) on //input[@class="form-check-input" and @type="checkbox"] >> nth=0
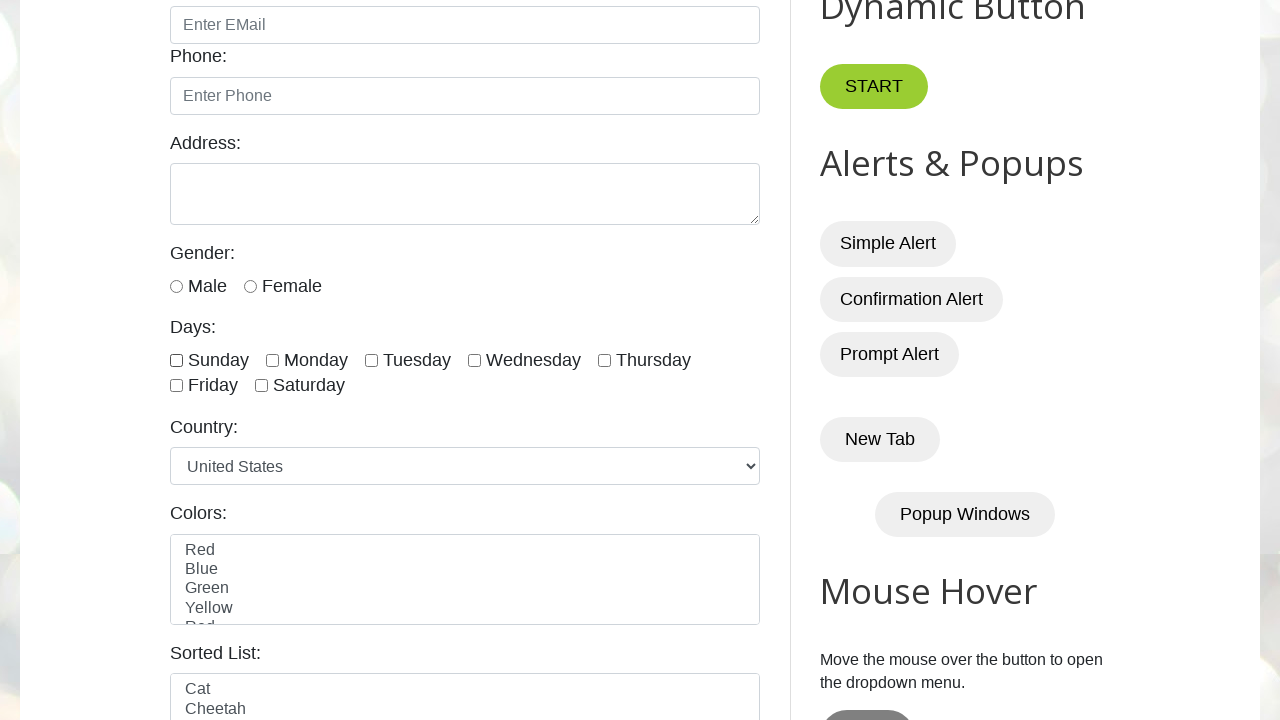

Selected checkbox at index 1 at (272, 360) on //input[@class="form-check-input" and @type="checkbox"] >> nth=1
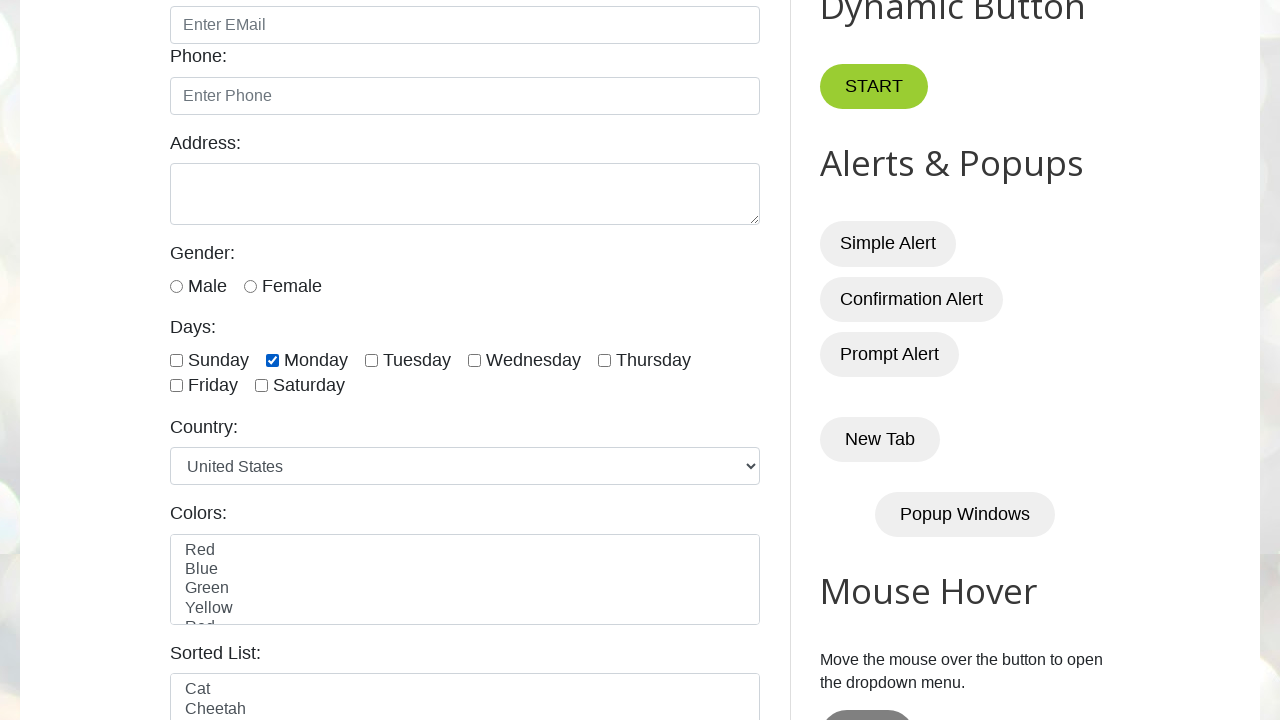

Selected checkbox at index 2 at (372, 360) on //input[@class="form-check-input" and @type="checkbox"] >> nth=2
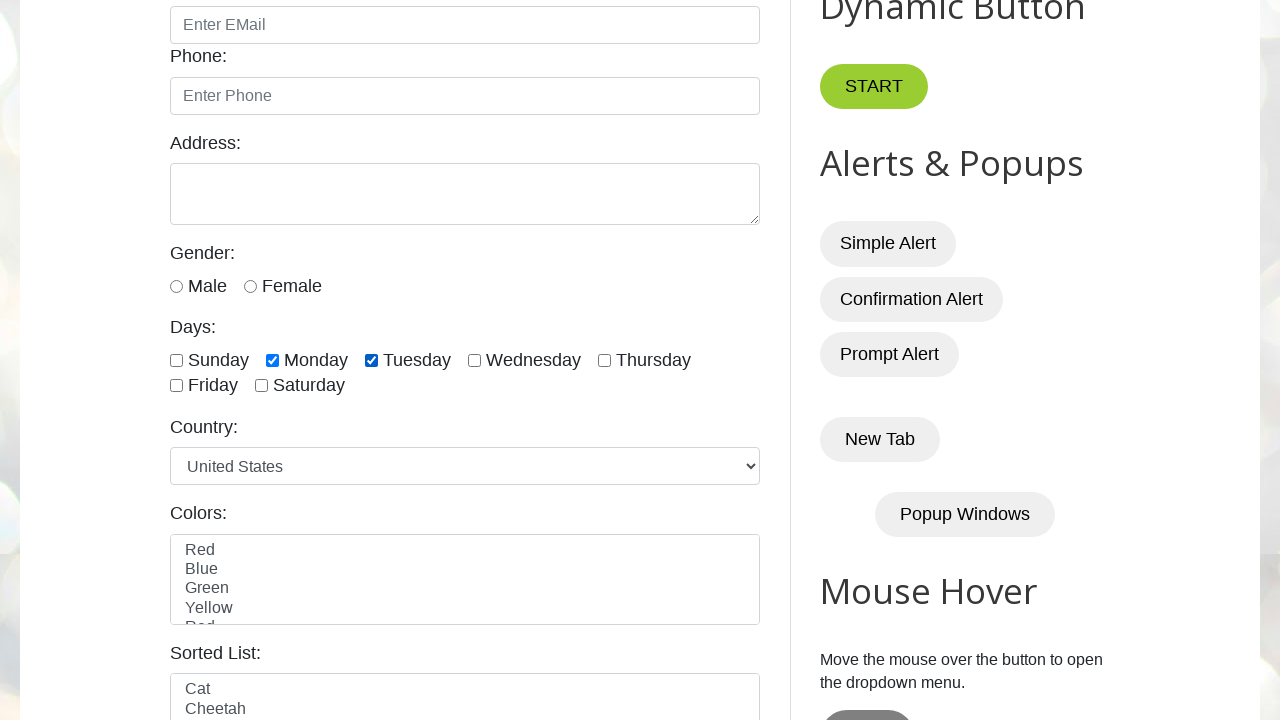

Selected checkbox at index 3 at (474, 360) on //input[@class="form-check-input" and @type="checkbox"] >> nth=3
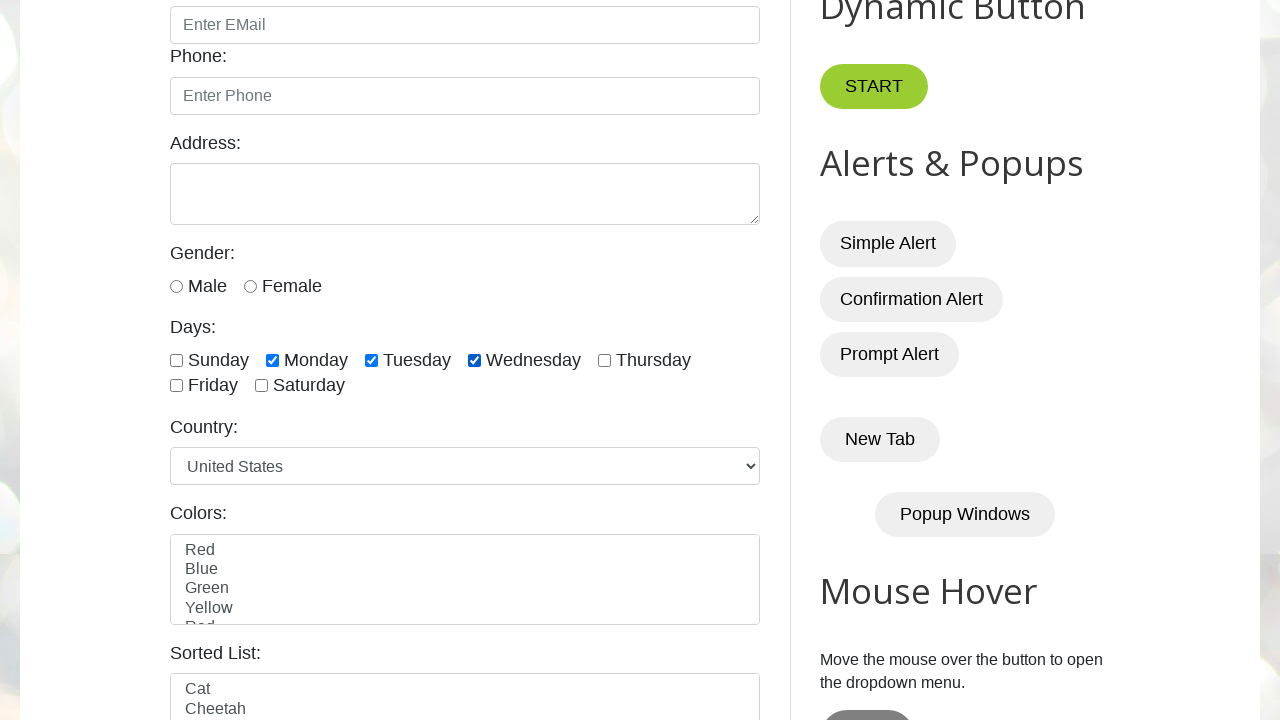

Selected checkbox at index 4 at (604, 360) on //input[@class="form-check-input" and @type="checkbox"] >> nth=4
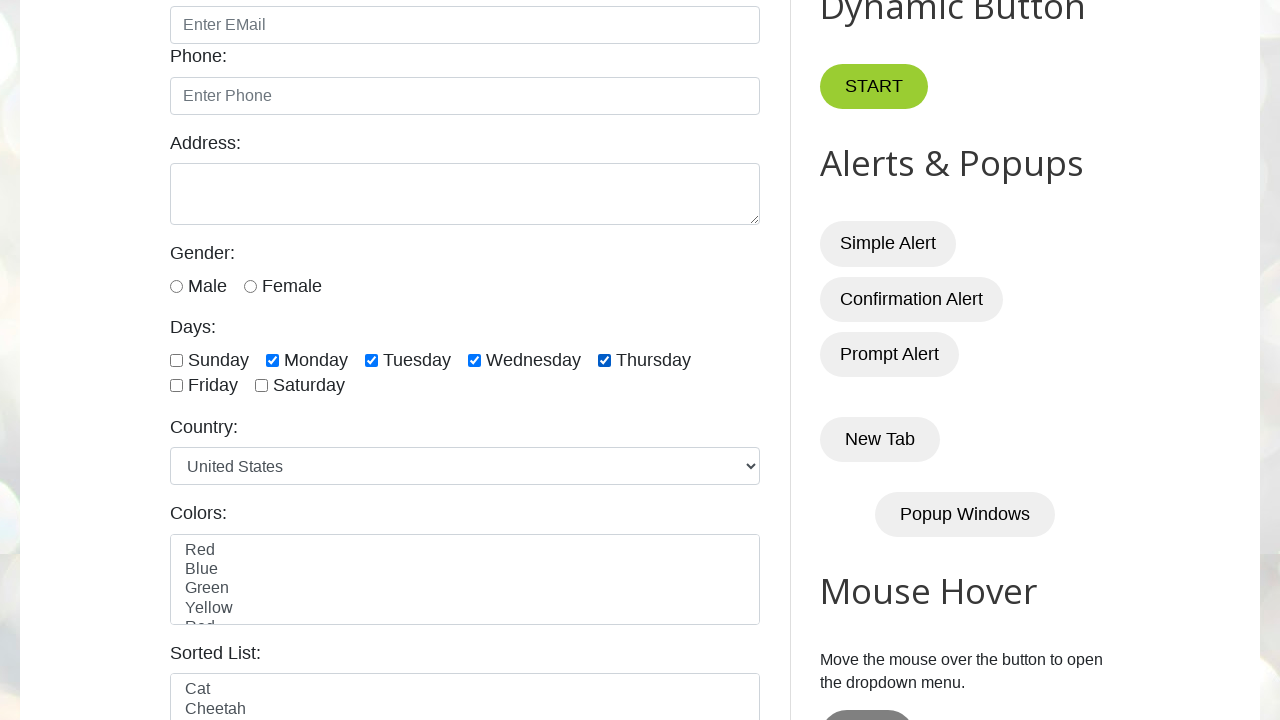

Selected checkbox at index 5 at (176, 386) on //input[@class="form-check-input" and @type="checkbox"] >> nth=5
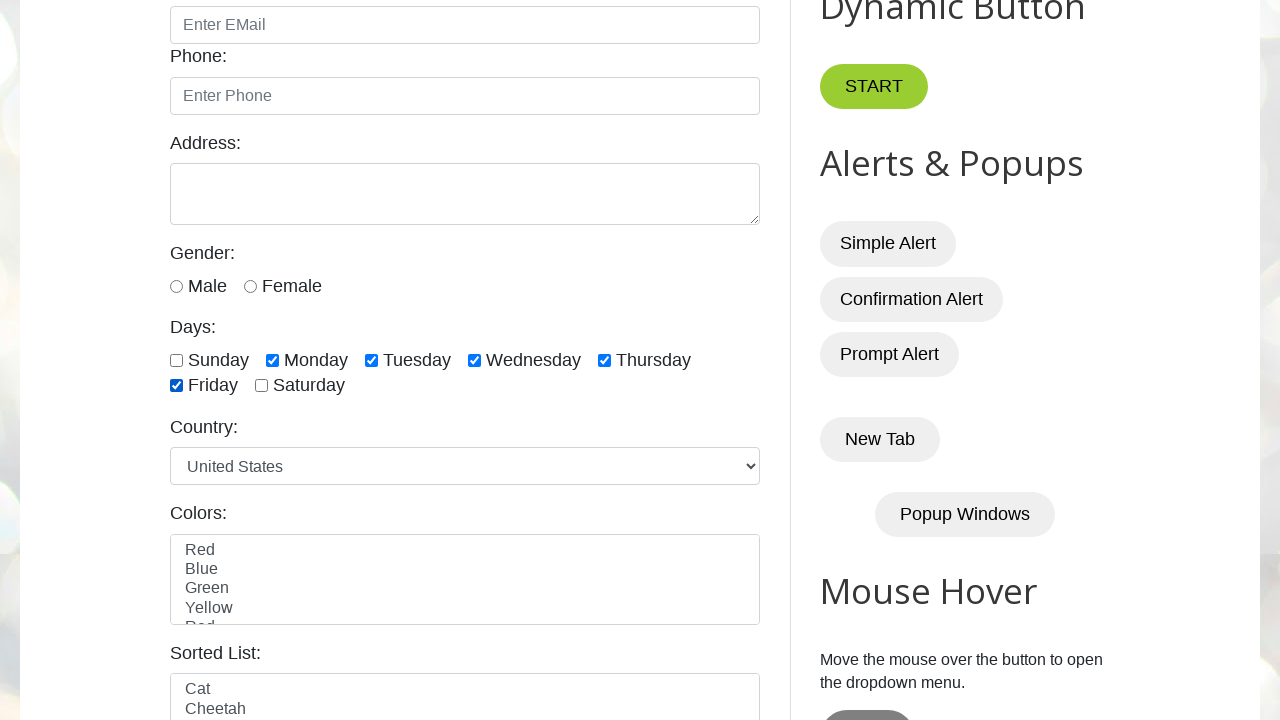

Selected checkbox at index 6 at (262, 386) on //input[@class="form-check-input" and @type="checkbox"] >> nth=6
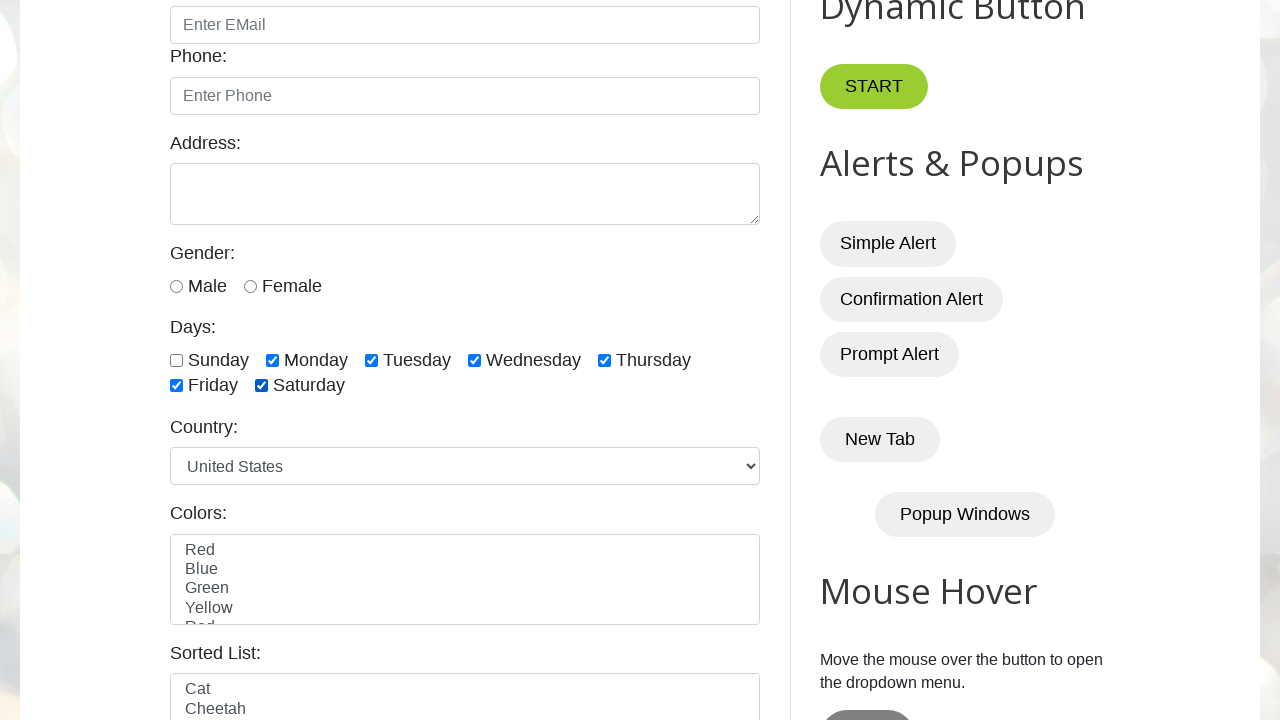

Selected last 3 checkbox at index 4 at (604, 360) on //input[@class="form-check-input" and @type="checkbox"] >> nth=4
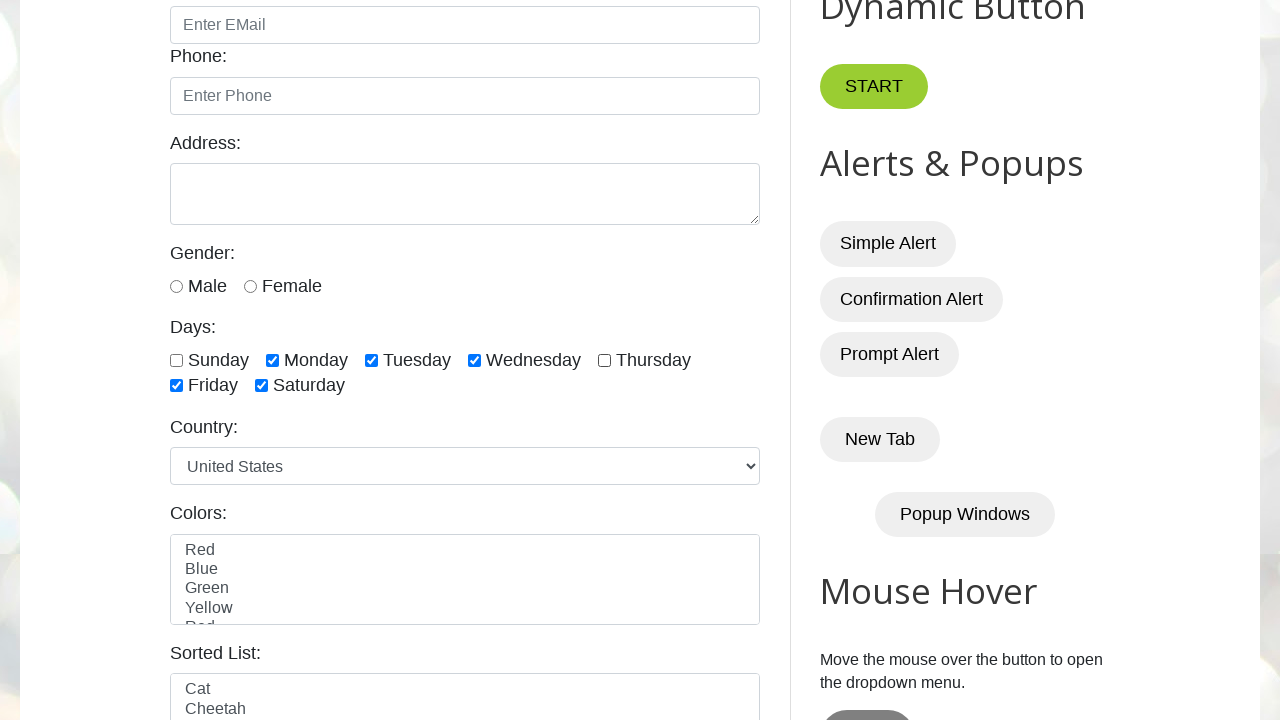

Selected last 3 checkbox at index 5 at (176, 386) on //input[@class="form-check-input" and @type="checkbox"] >> nth=5
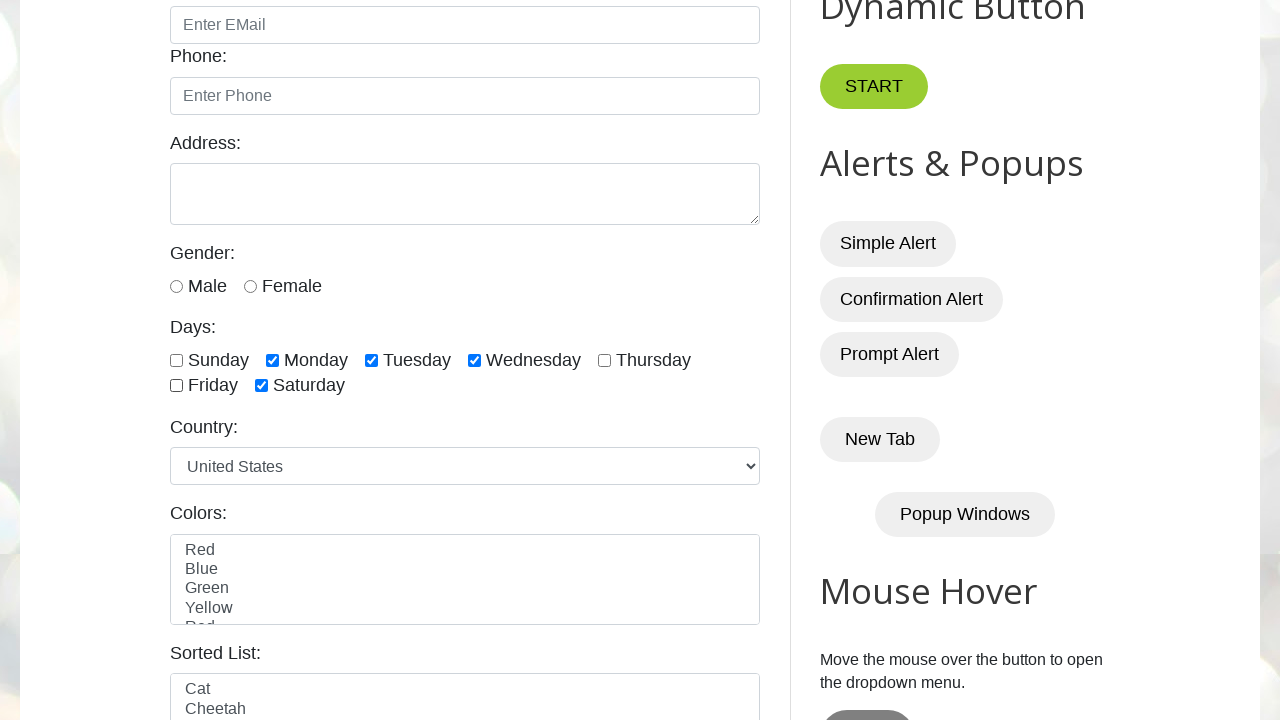

Selected last 3 checkbox at index 6 at (262, 386) on //input[@class="form-check-input" and @type="checkbox"] >> nth=6
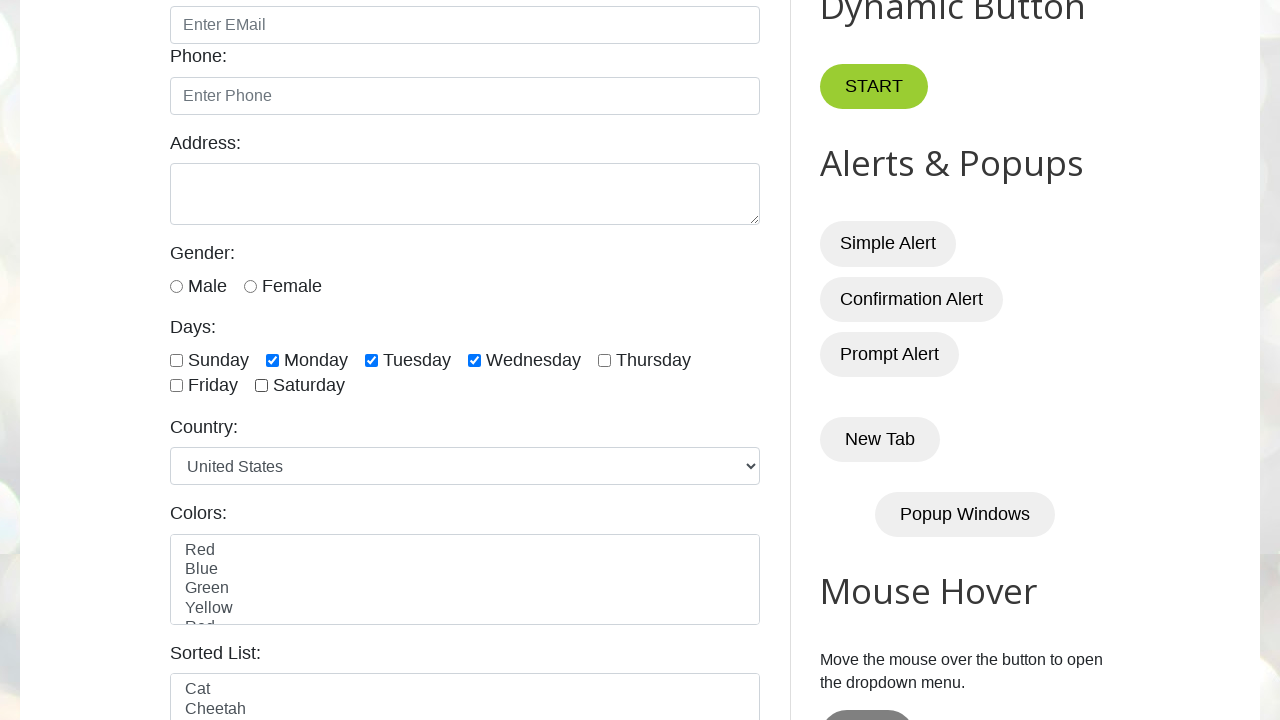

Unchecked checkbox at index 1 that was already selected at (272, 360) on //input[@class="form-check-input" and @type="checkbox"] >> nth=1
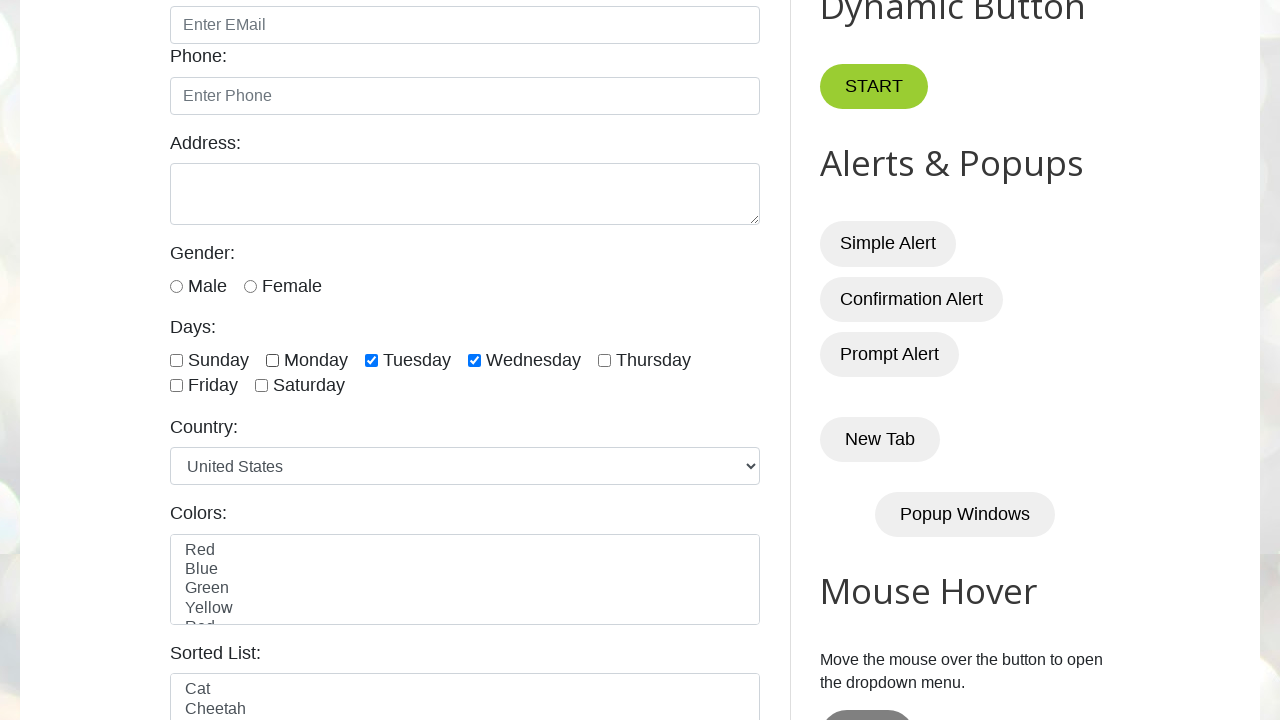

Unchecked checkbox at index 2 that was already selected at (372, 360) on //input[@class="form-check-input" and @type="checkbox"] >> nth=2
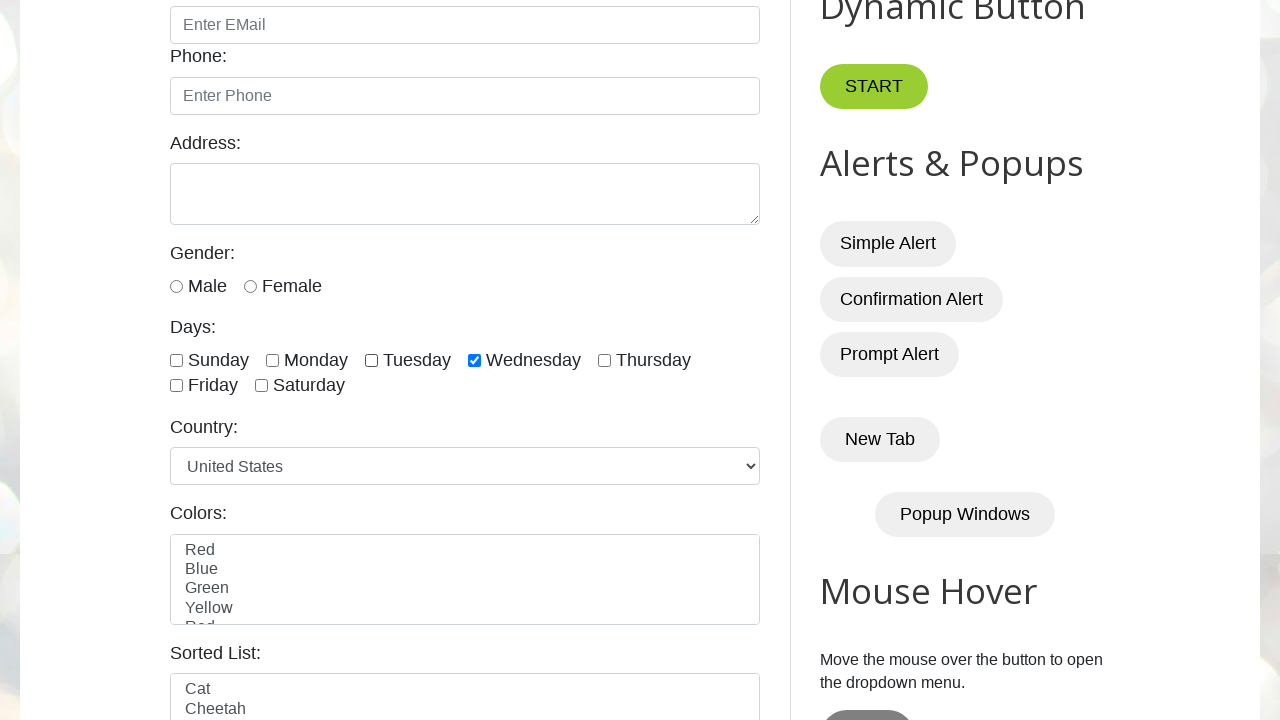

Unchecked checkbox at index 3 that was already selected at (474, 360) on //input[@class="form-check-input" and @type="checkbox"] >> nth=3
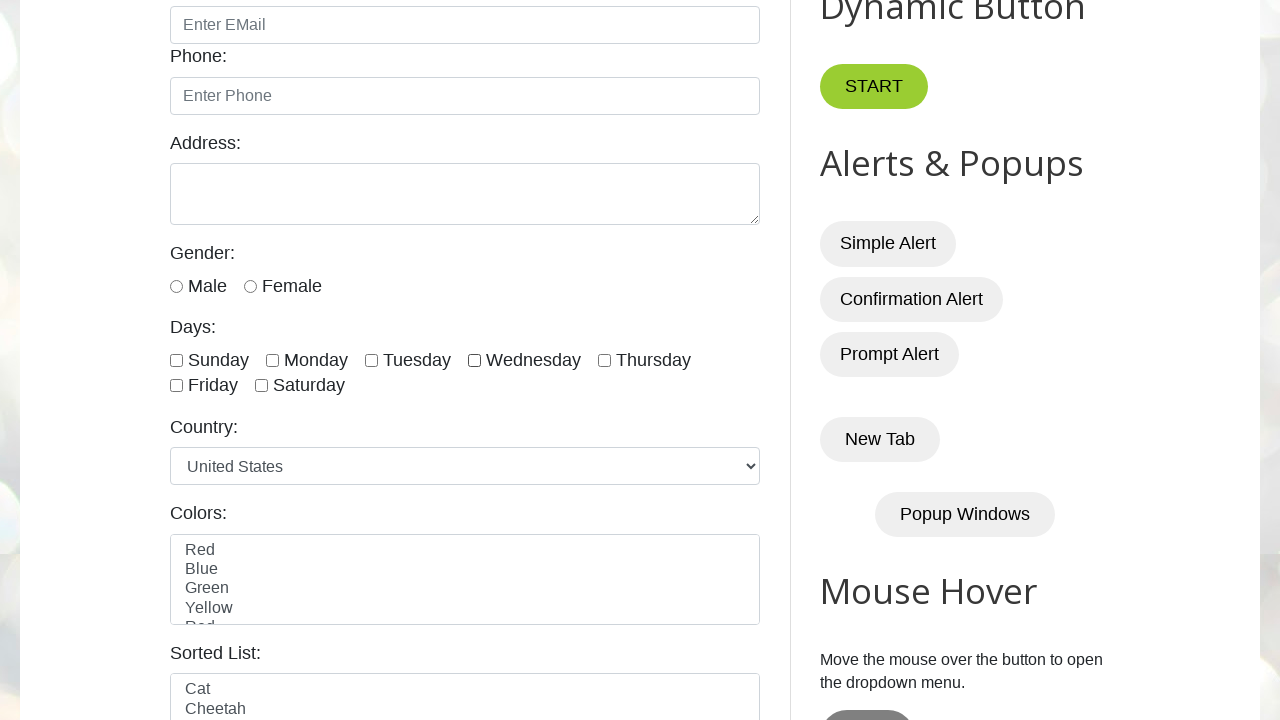

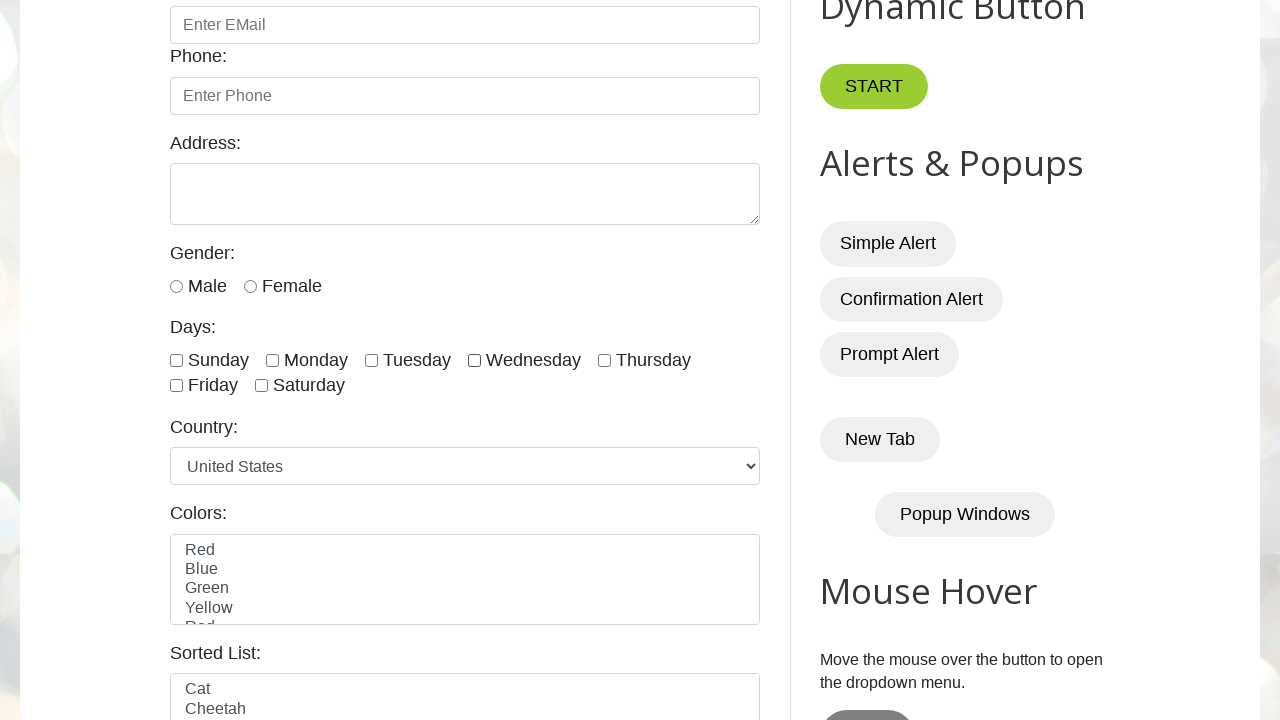